Tests filling out a billing form by entering a name and phone number into the respective fields on a dummy website

Starting URL: https://automationbysqatools.blogspot.com/2021/05/dummy-website.html

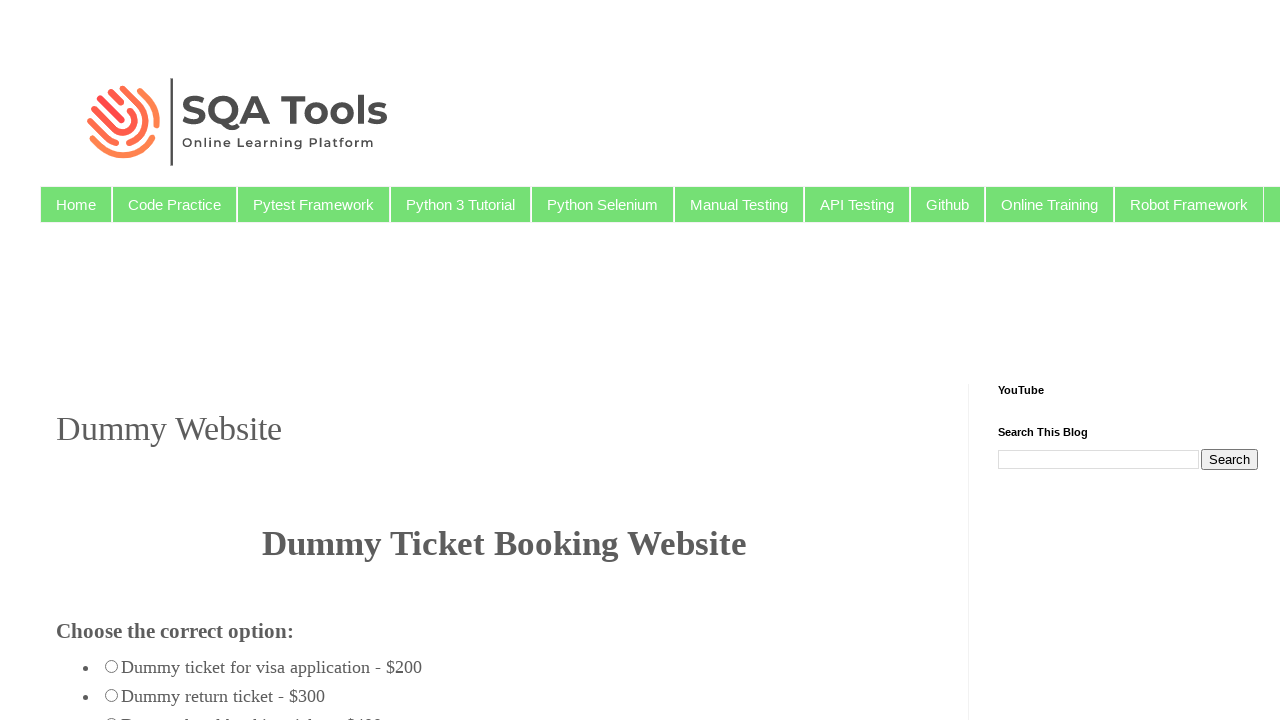

Waited for billing name field to load
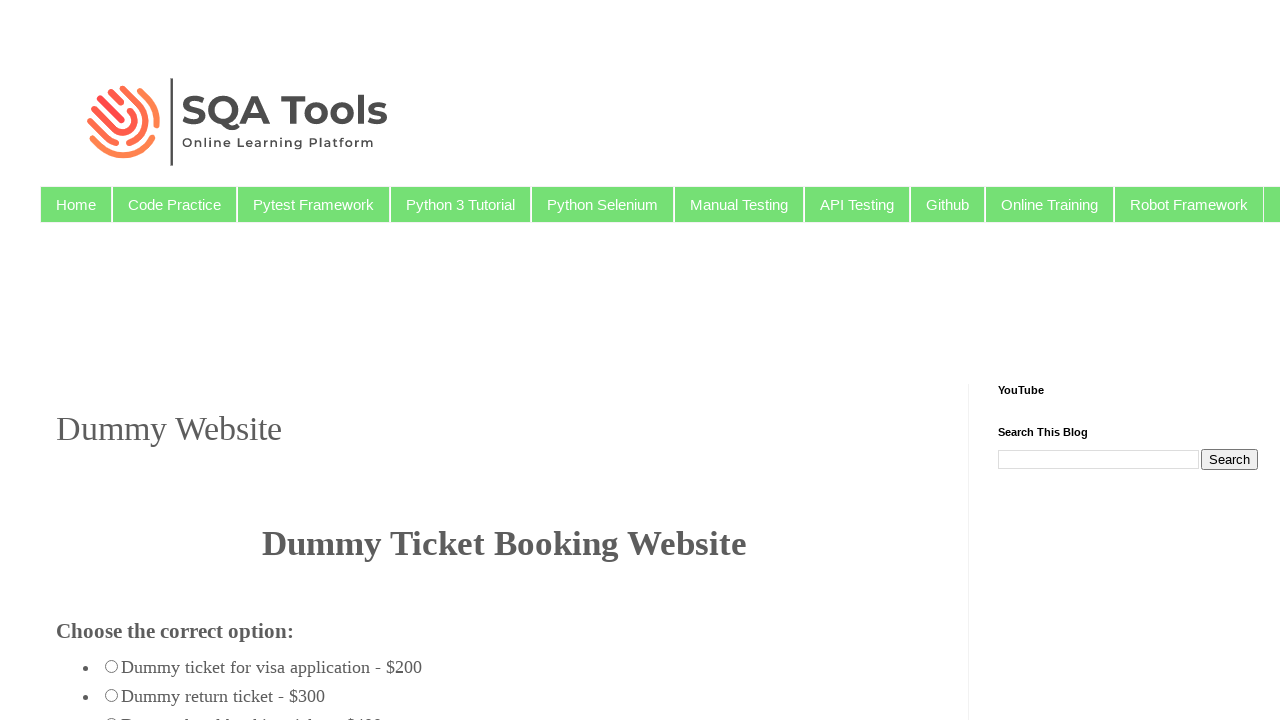

Filled billing name field with 'Rahul gupta' on #billing_name
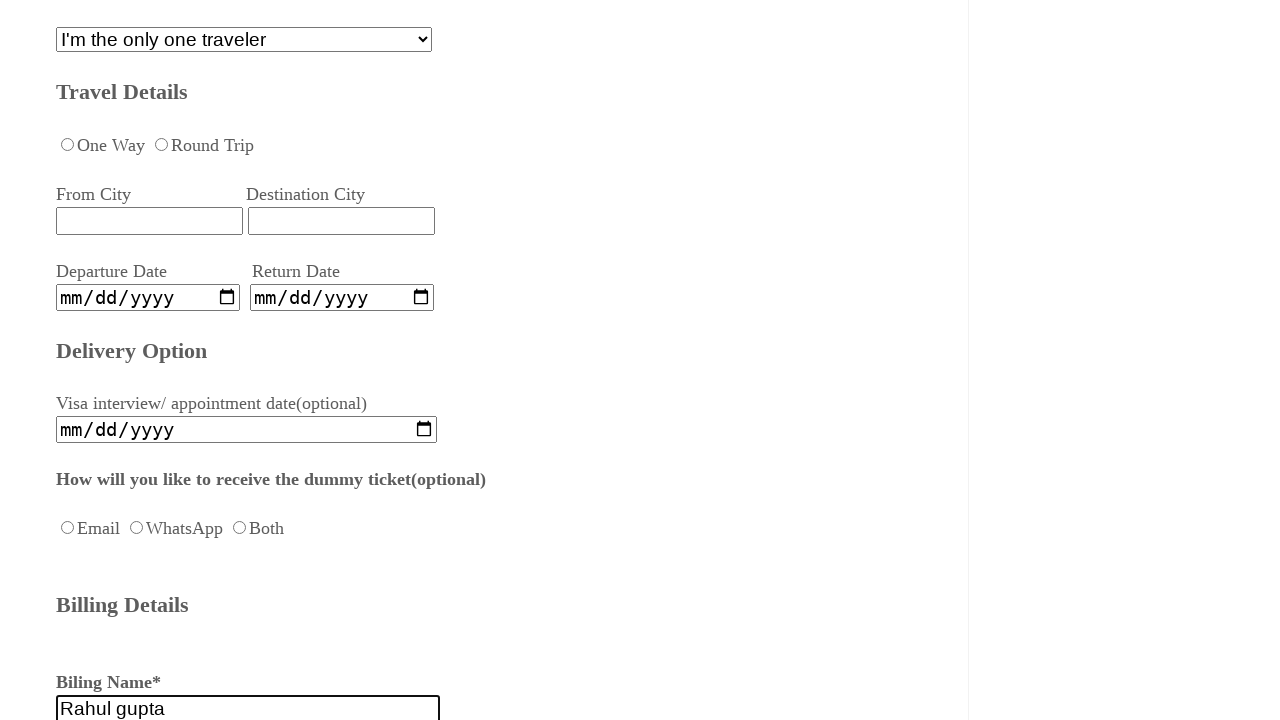

Filled billing phone field with '23456' on #billing_phone
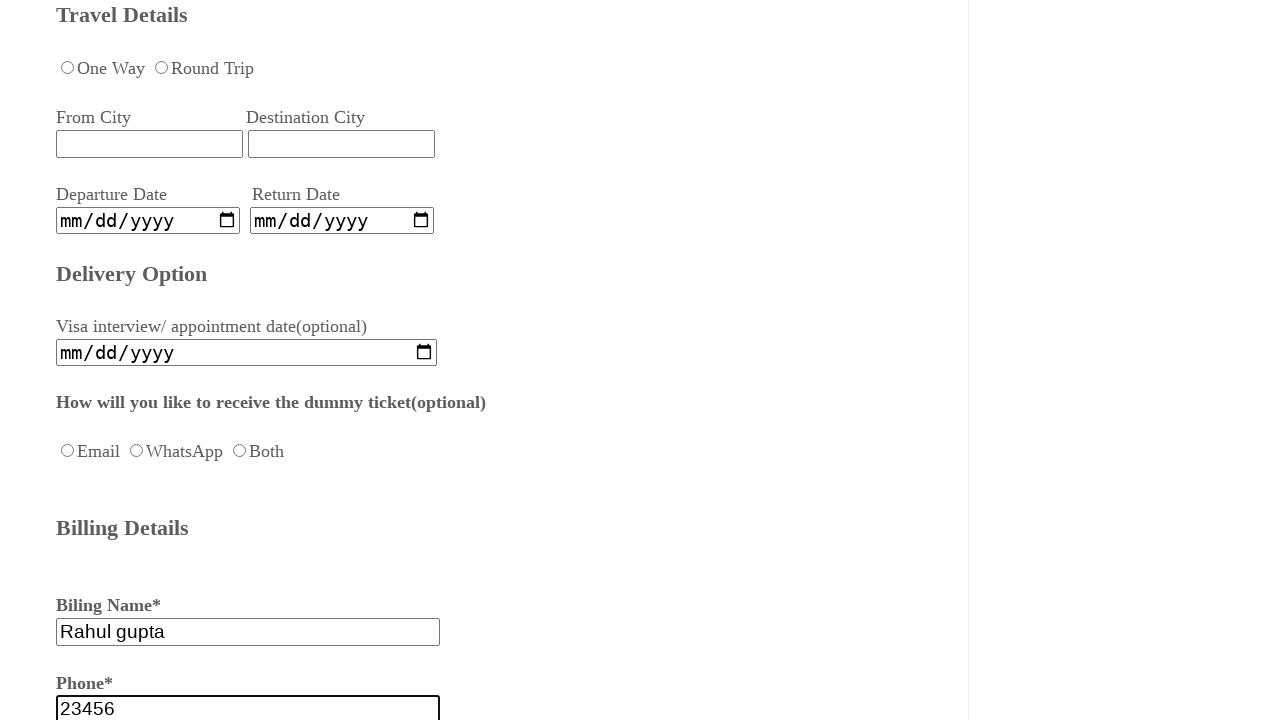

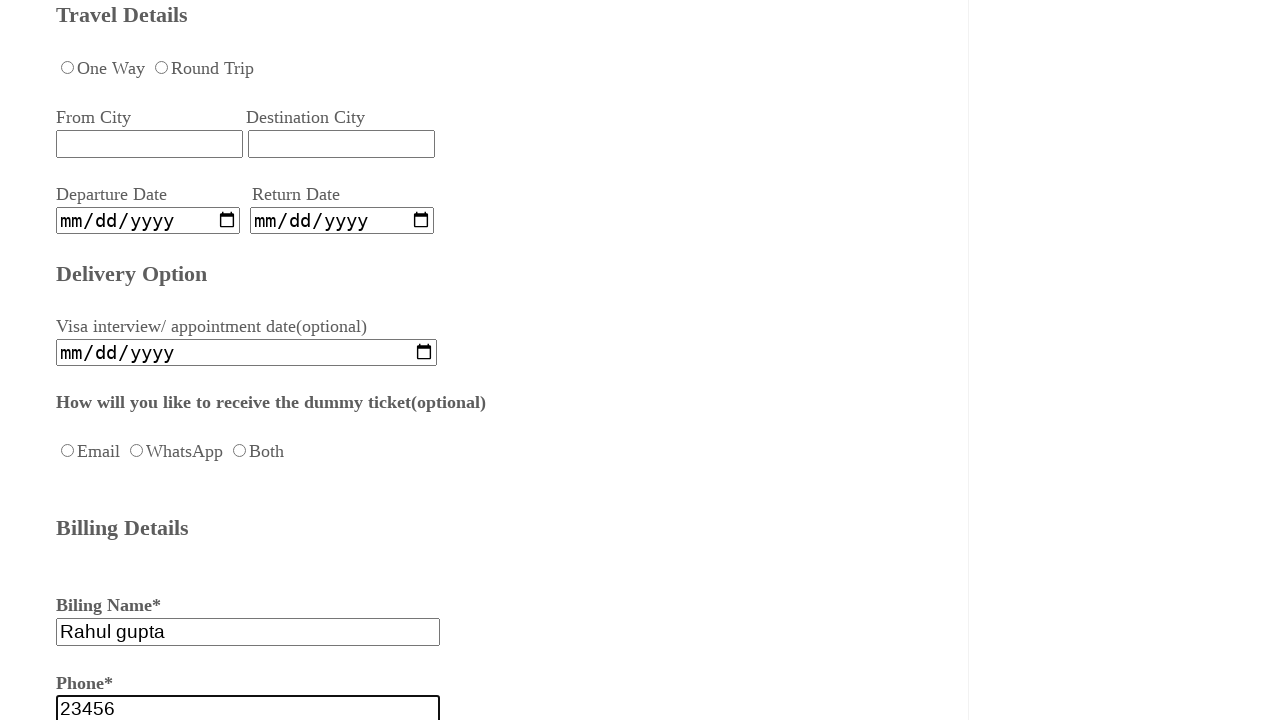